Tests autocomplete functionality by typing a character, navigating through suggestions with arrow keys, and selecting an option

Starting URL: https://demoqa.com/auto-complete

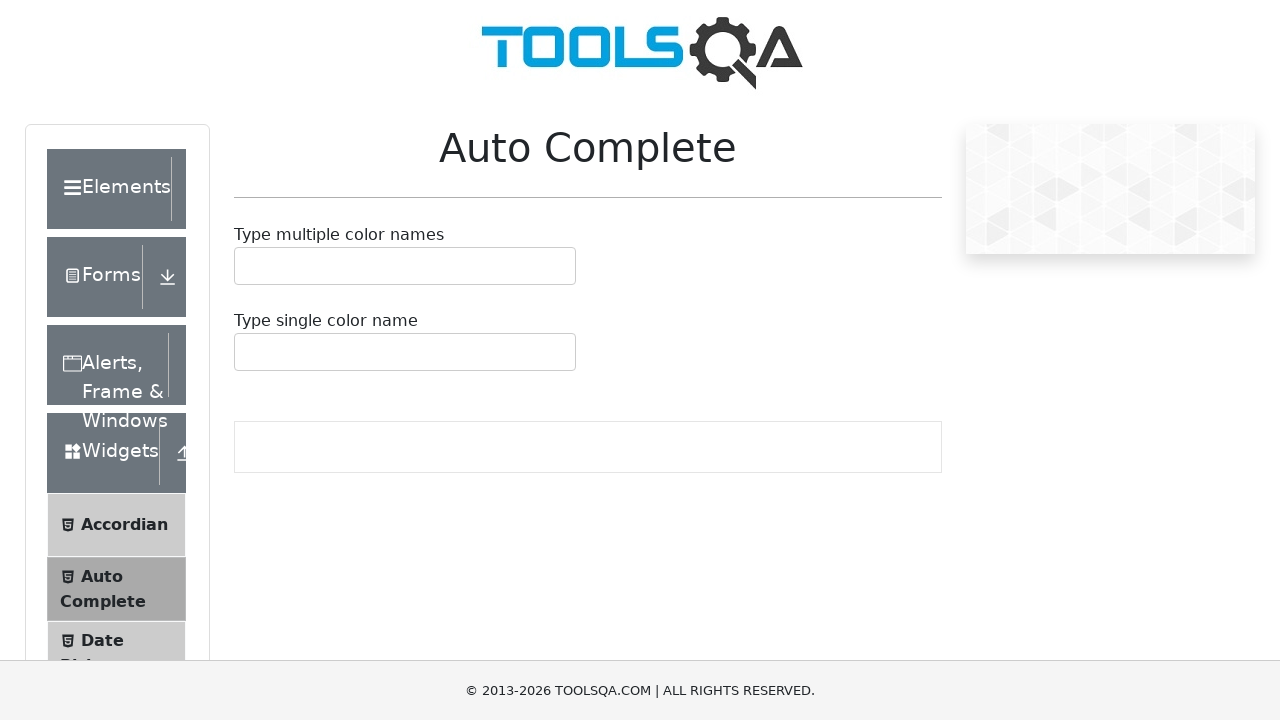

Clicked on autocomplete input field at (247, 352) on #autoCompleteSingleInput
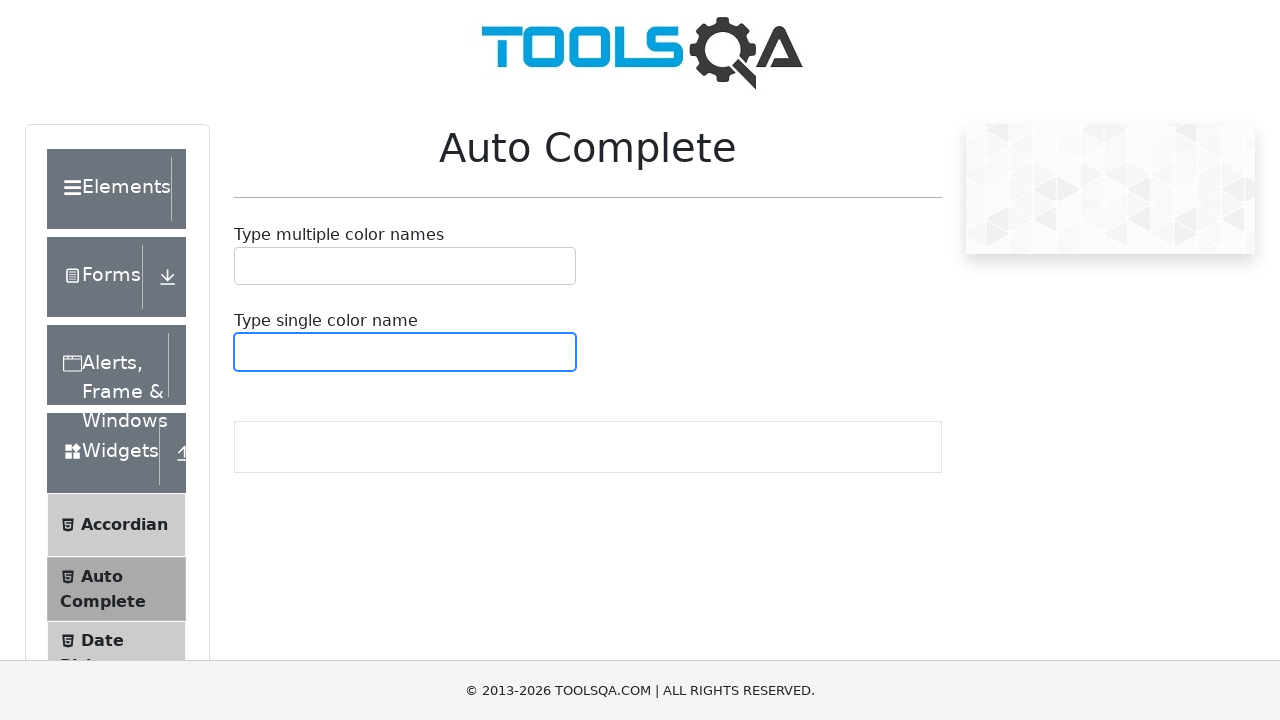

Typed 'b' to trigger autocomplete suggestions on #autoCompleteSingleInput
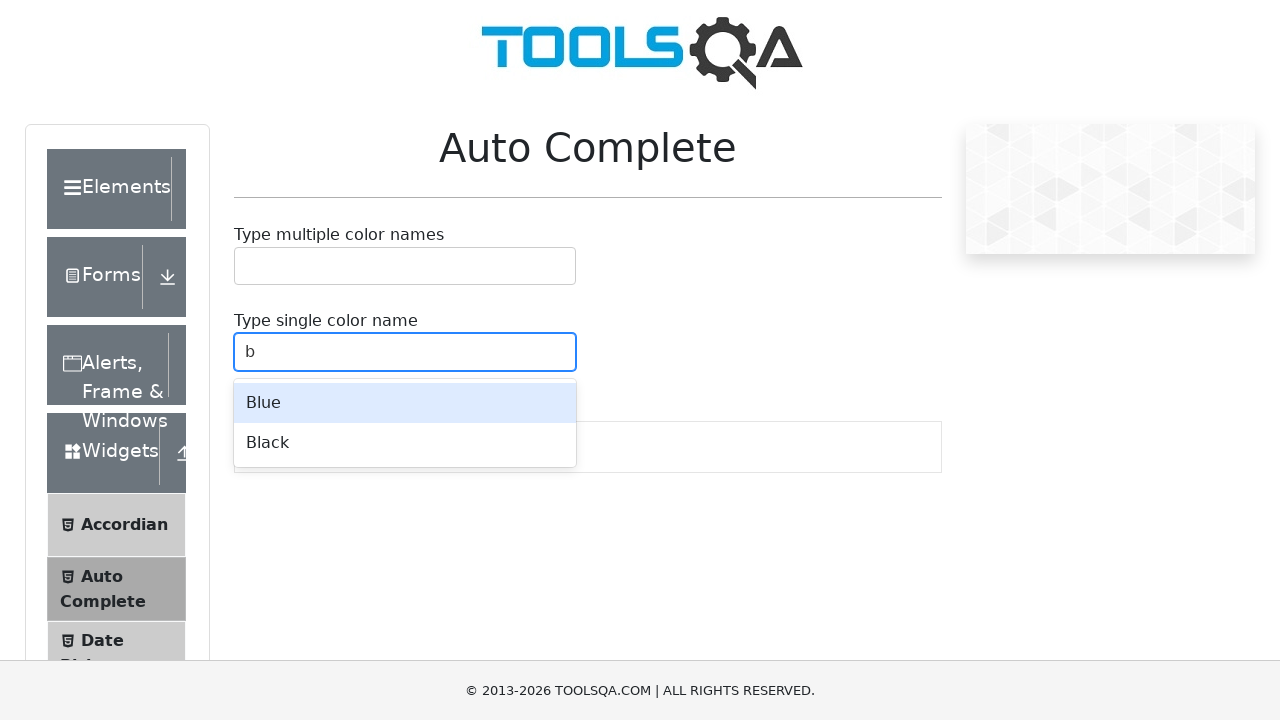

Waited 2 seconds for autocomplete suggestions to appear
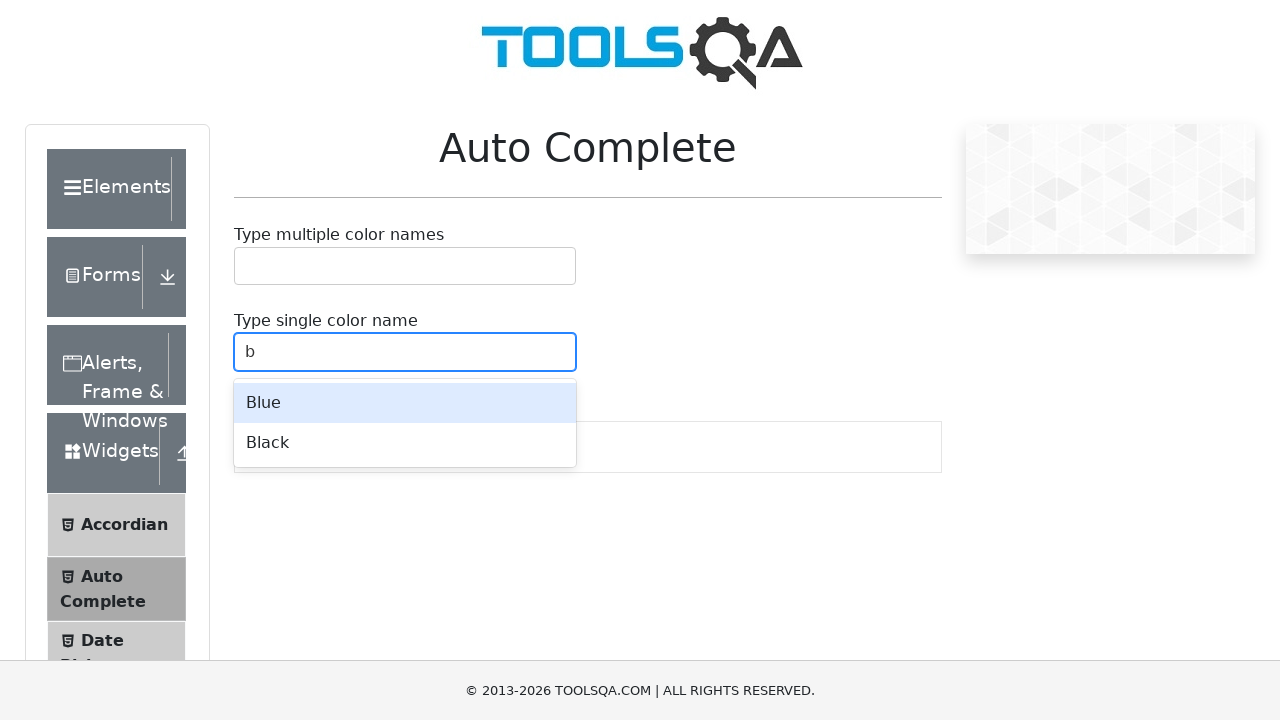

Pressed down arrow key to navigate to first suggestion on #autoCompleteSingleInput
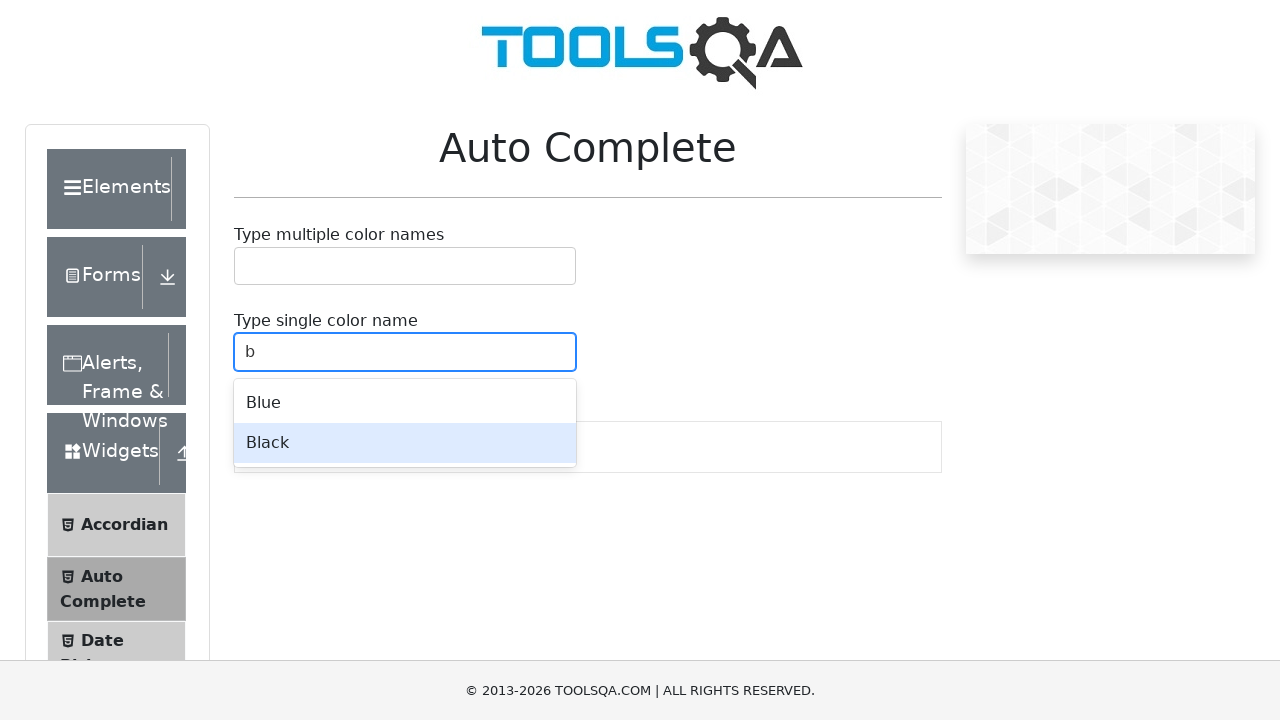

Pressed Enter to select the highlighted suggestion on #autoCompleteSingleInput
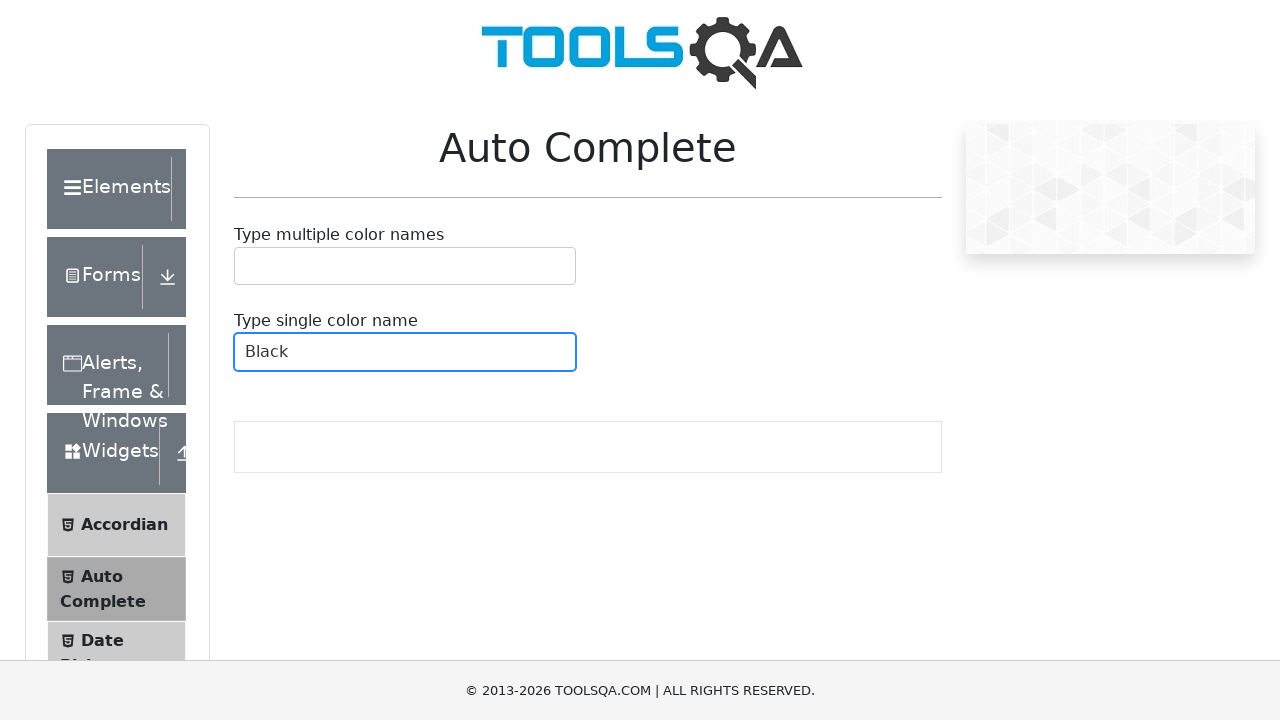

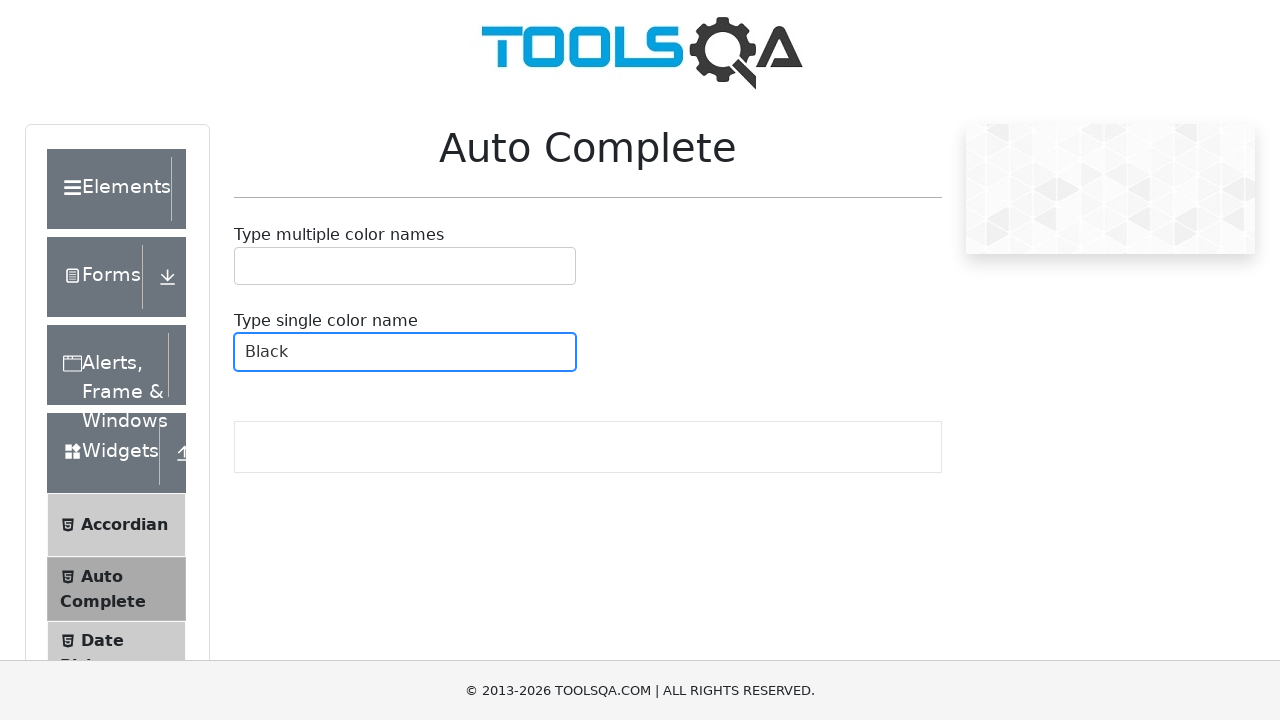